Tests timeout handling by clicking an AJAX-triggering button and then clicking the success element once it appears.

Starting URL: http://uitestingplayground.com/ajax

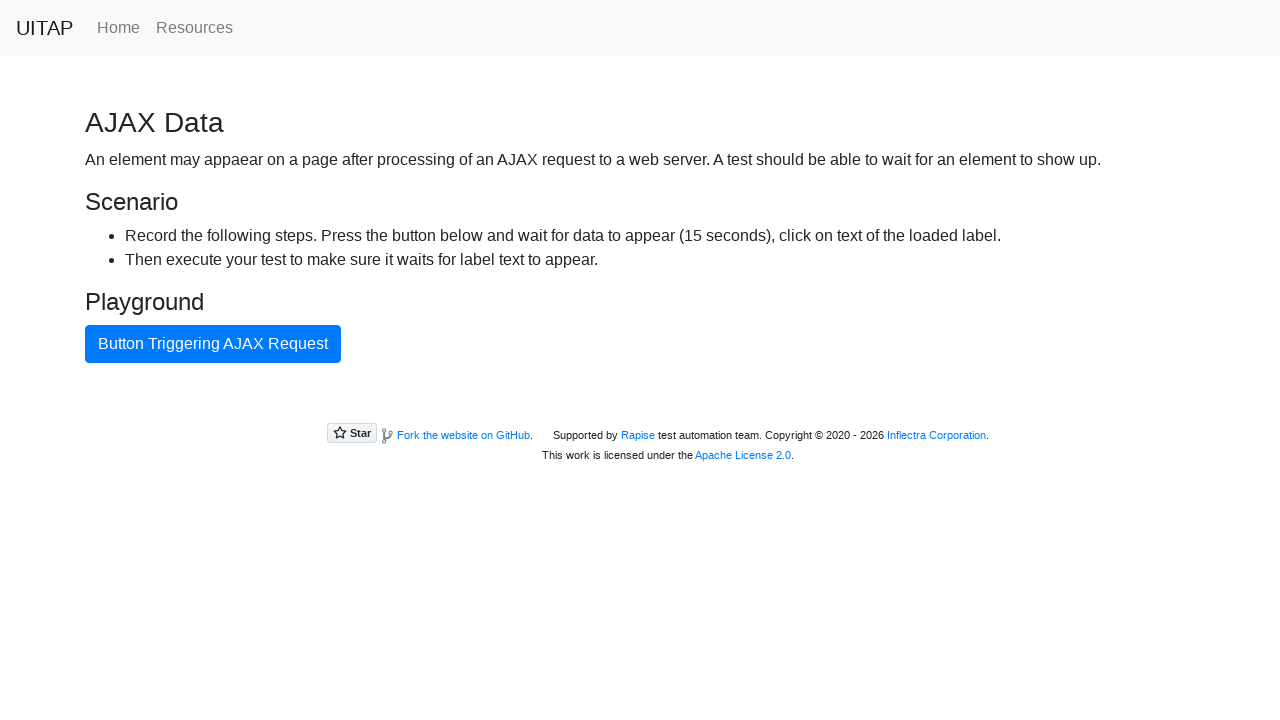

Clicked button triggering AJAX request at (213, 344) on internal:text="Button Triggering AJAX Request"i
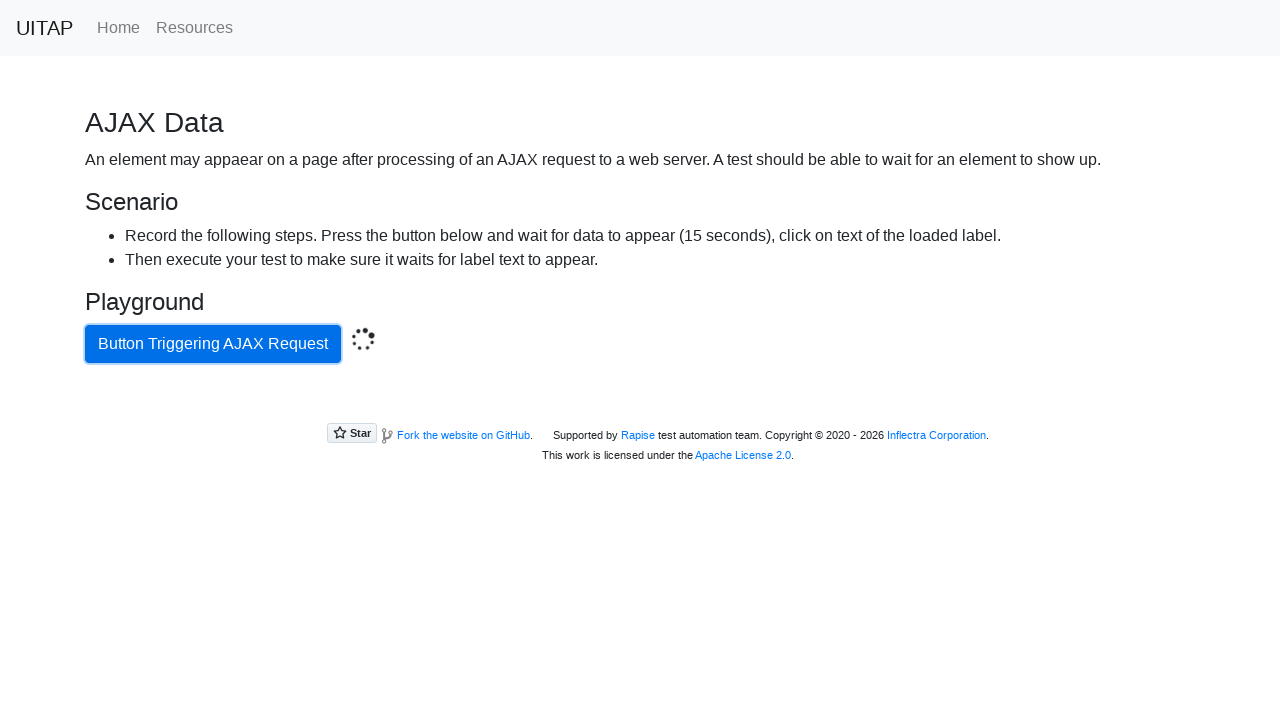

Clicked success element after AJAX response at (640, 405) on .bg-success
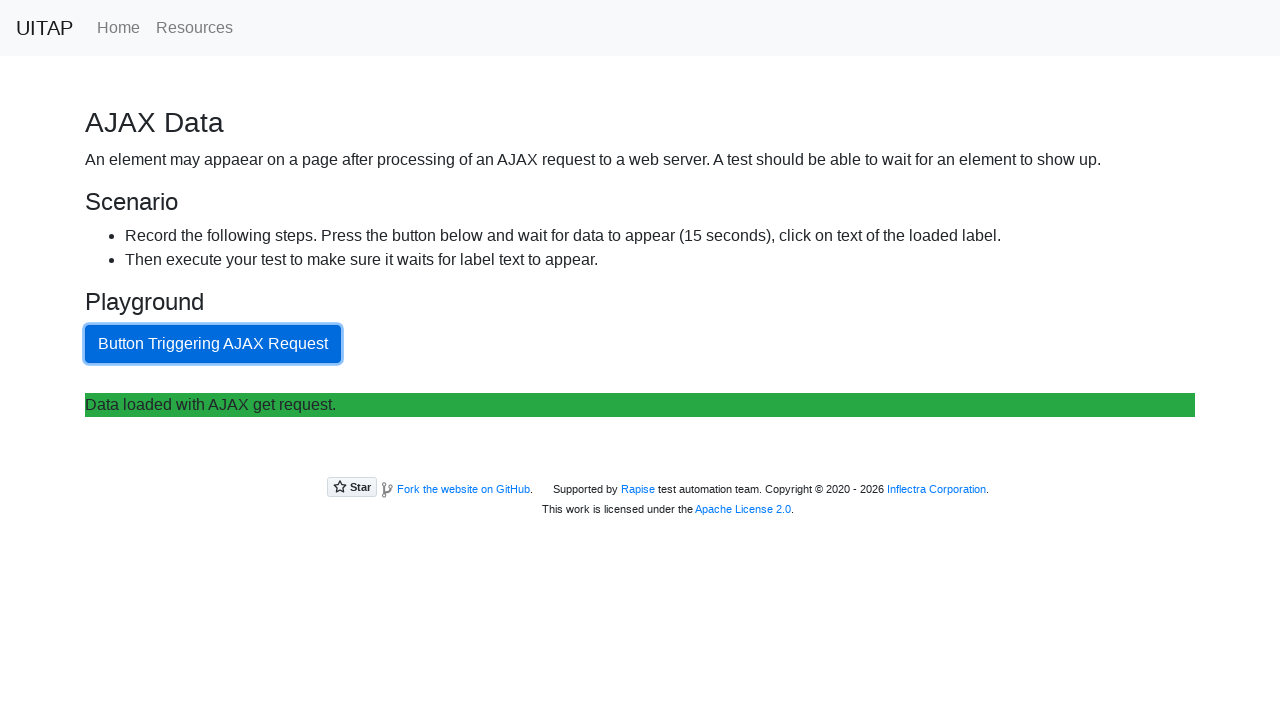

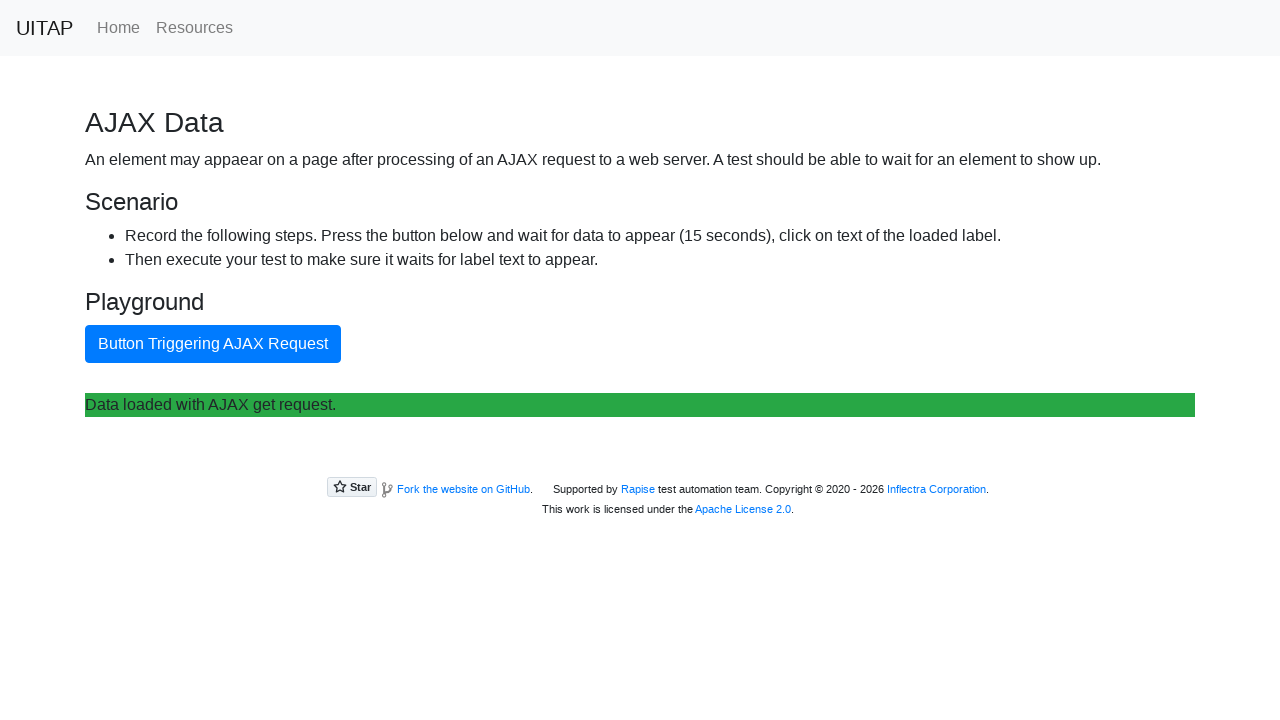